Tests search functionality on Labirint.ru bookstore by entering a book title in the search field and submitting the search form

Starting URL: https://www.labirint.ru/

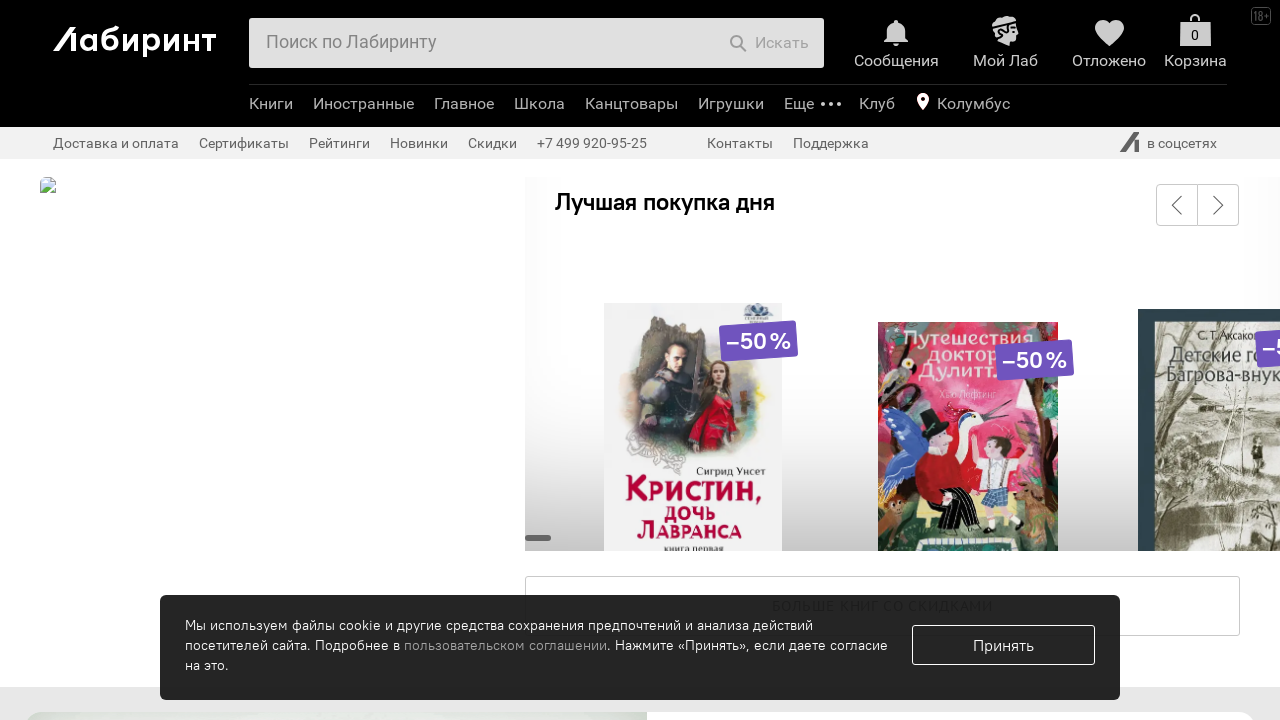

Filled search field with book title 'Мастер и Маргарита' on #search-field
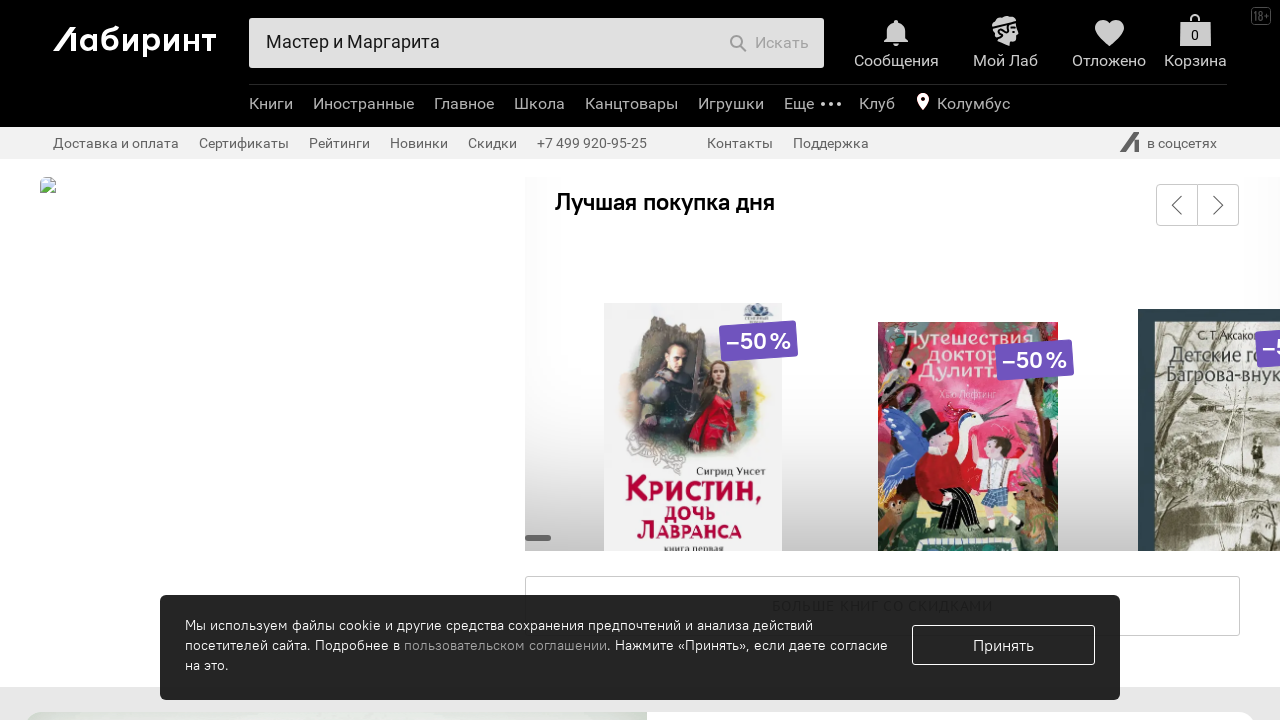

Clicked search submit button at (769, 43) on button[type='submit']
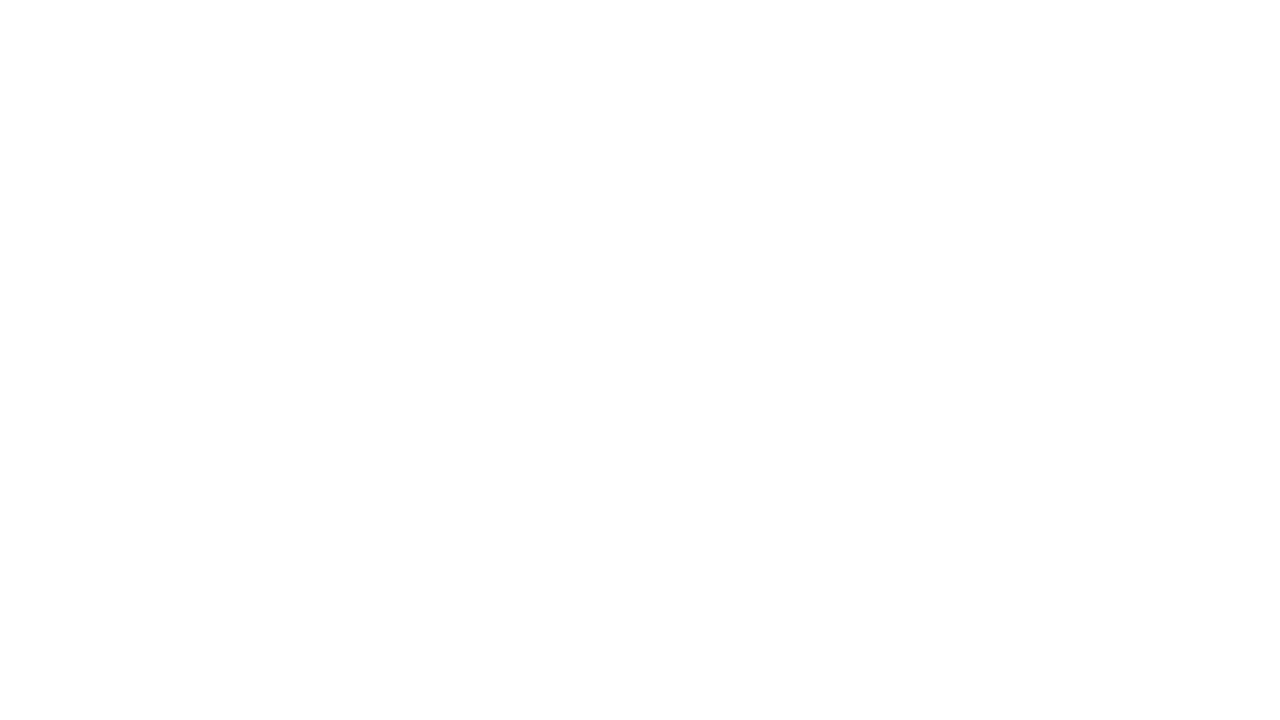

Search results page loaded successfully
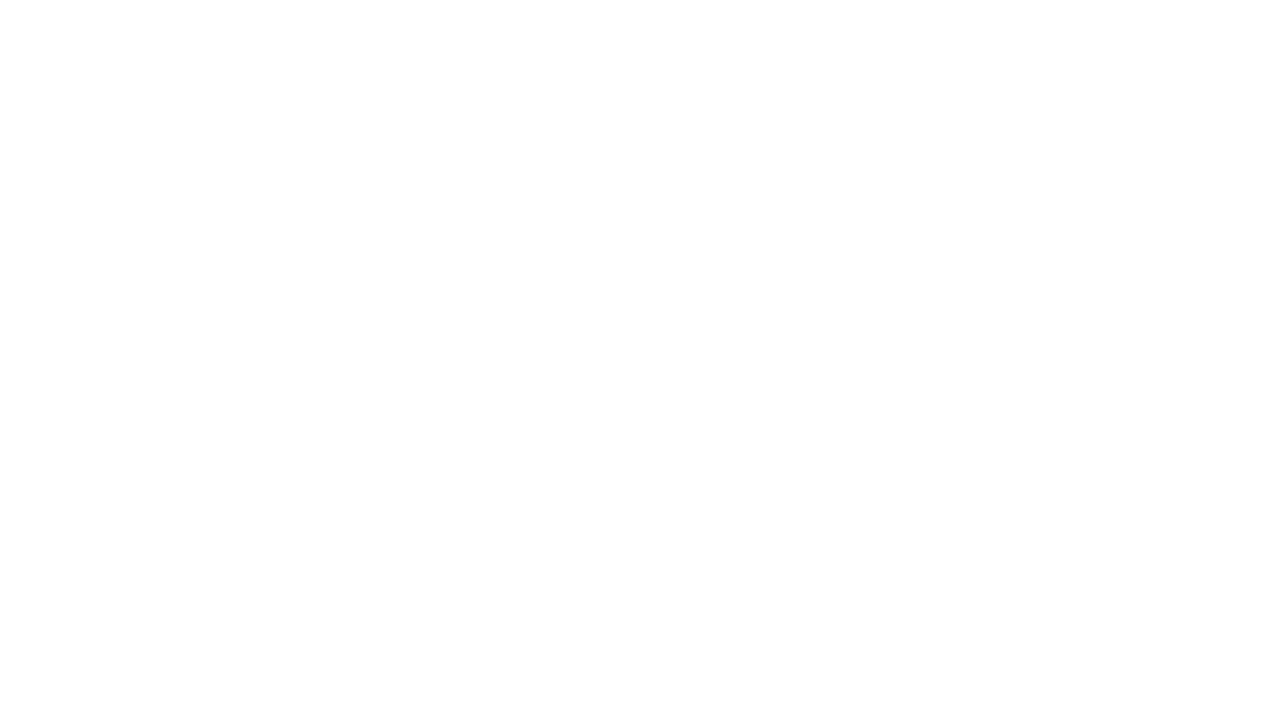

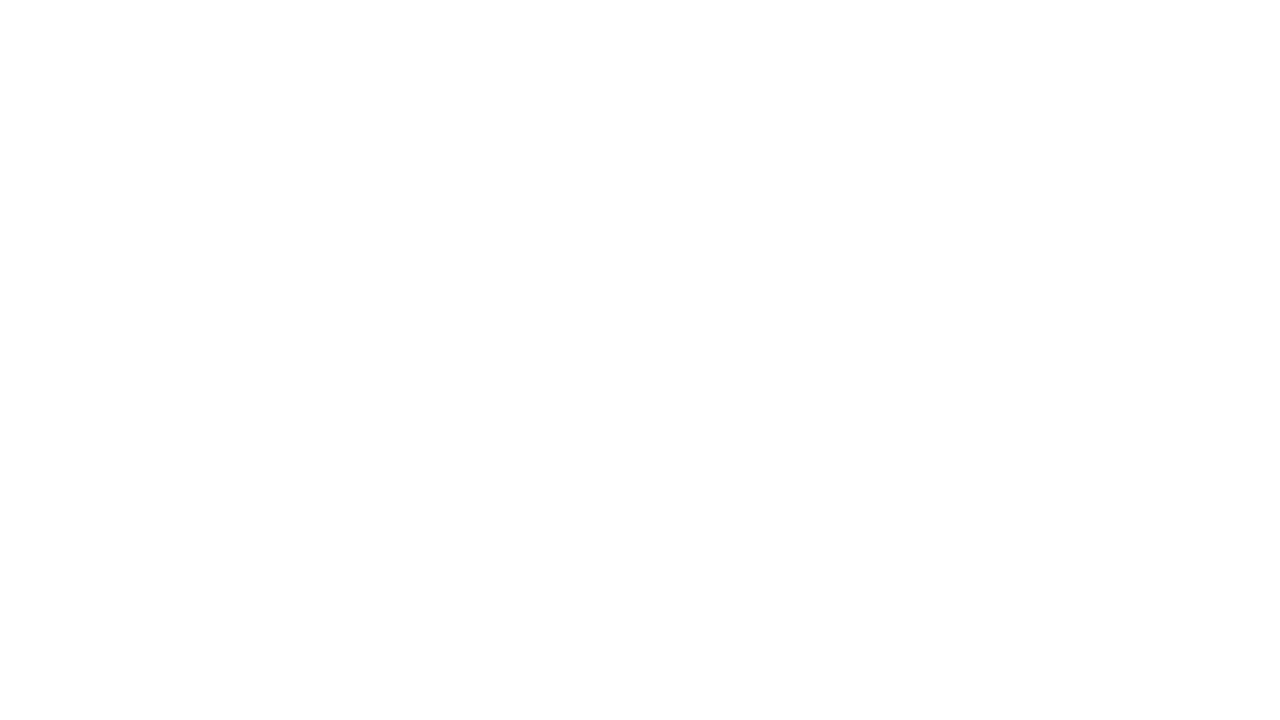